Navigates to the Playwright Vietnam material page as a basic page load test

Starting URL: https://material.playwrightvn.com/

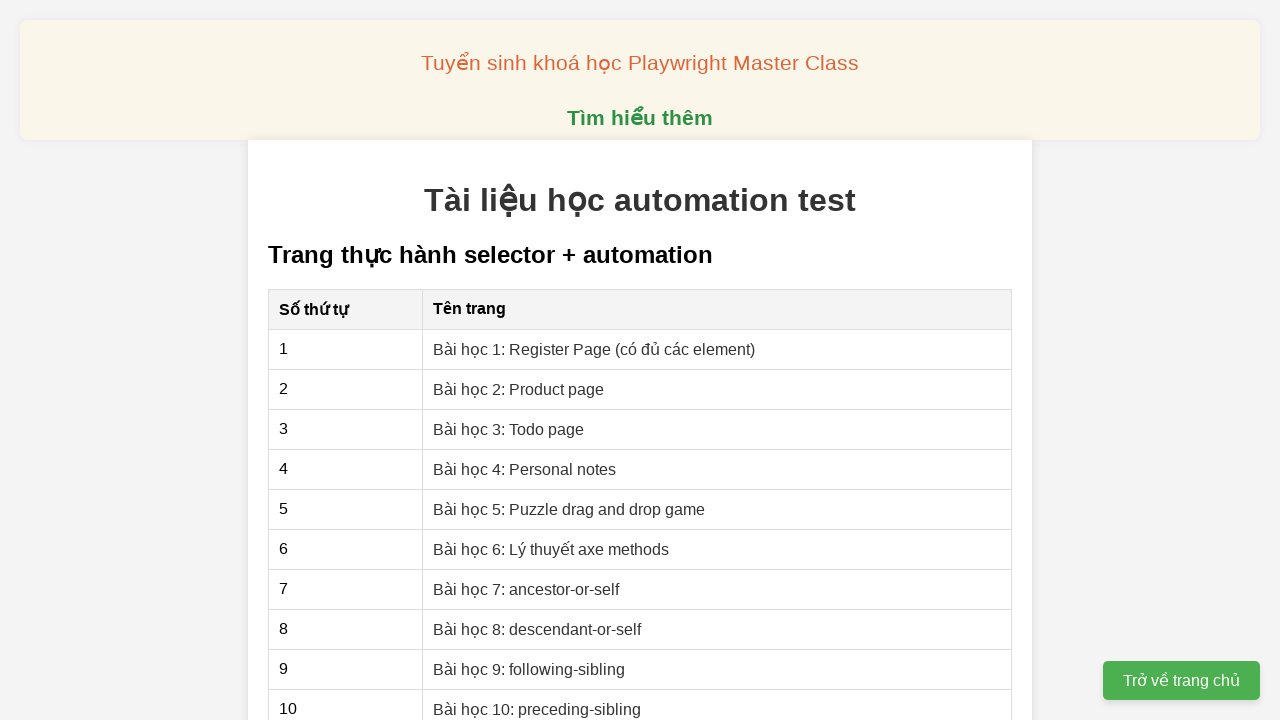

Navigated to Playwright Vietnam material page
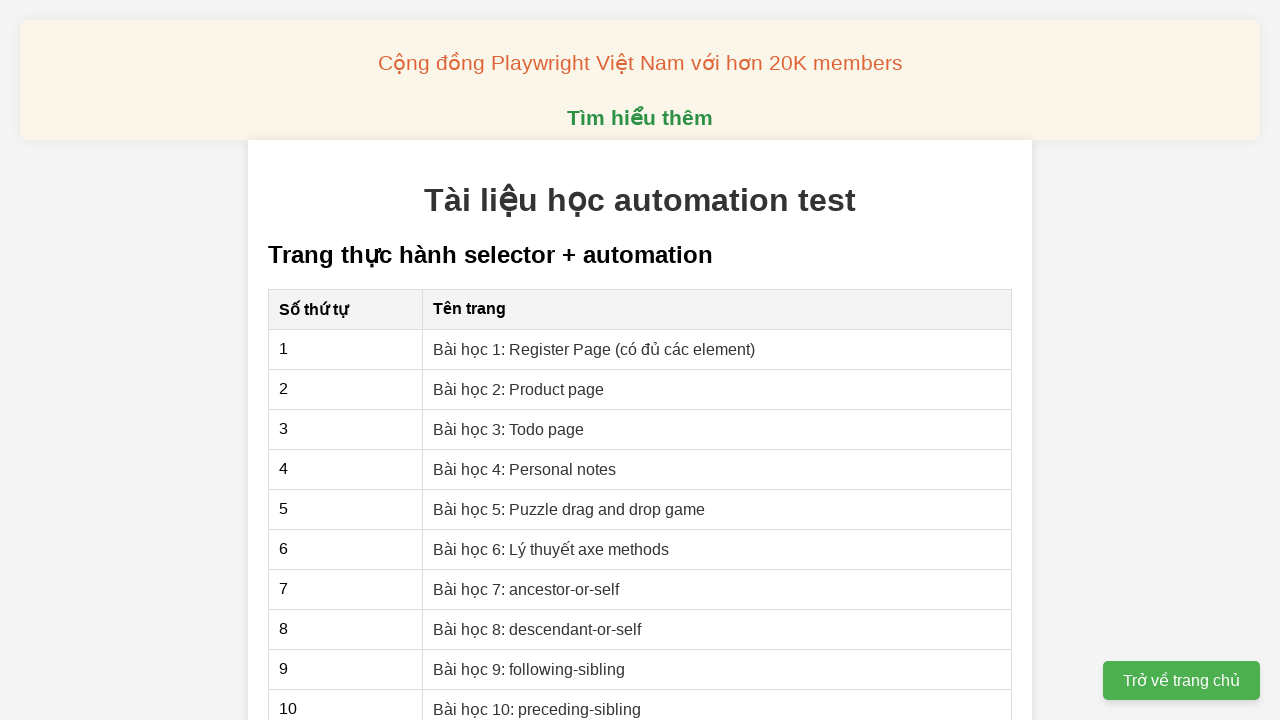

Page loaded completely (networkidle state reached)
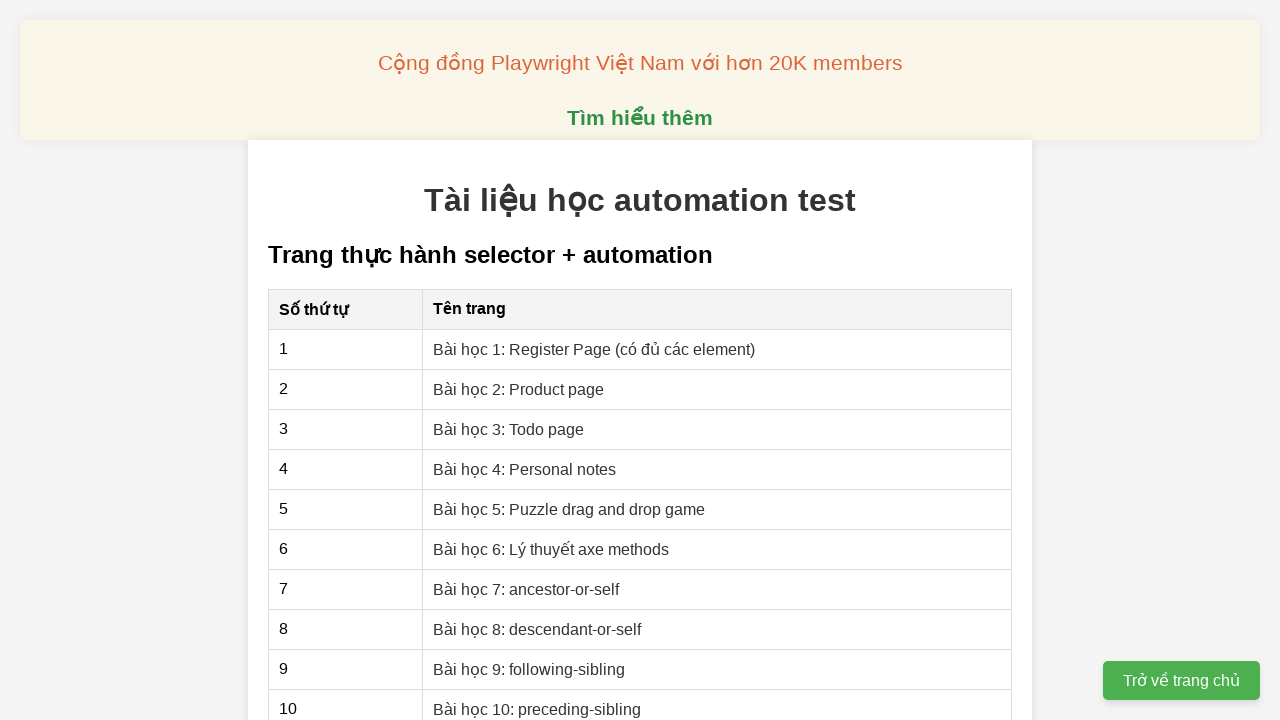

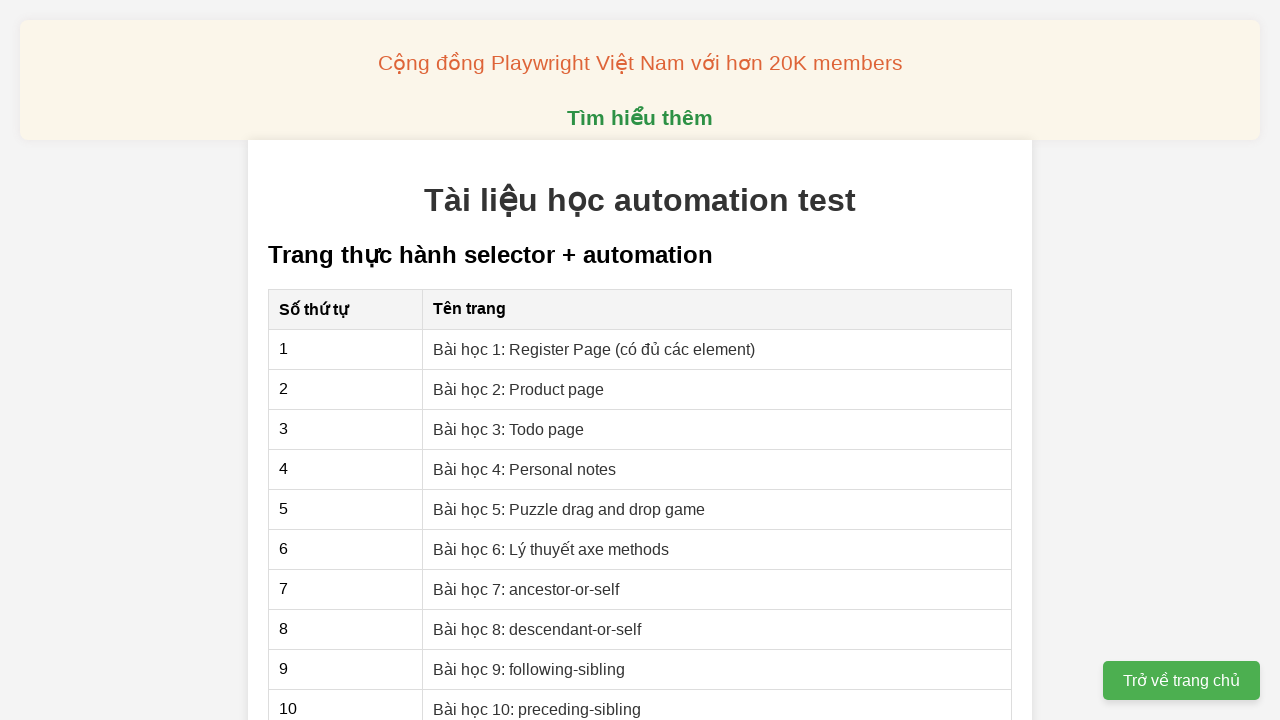